Tests dynamic controls page by clicking Remove button, verifying "It's gone!" message appears, then clicking Add button and verifying "It's back" message appears using implicit waits.

Starting URL: https://the-internet.herokuapp.com/dynamic_controls

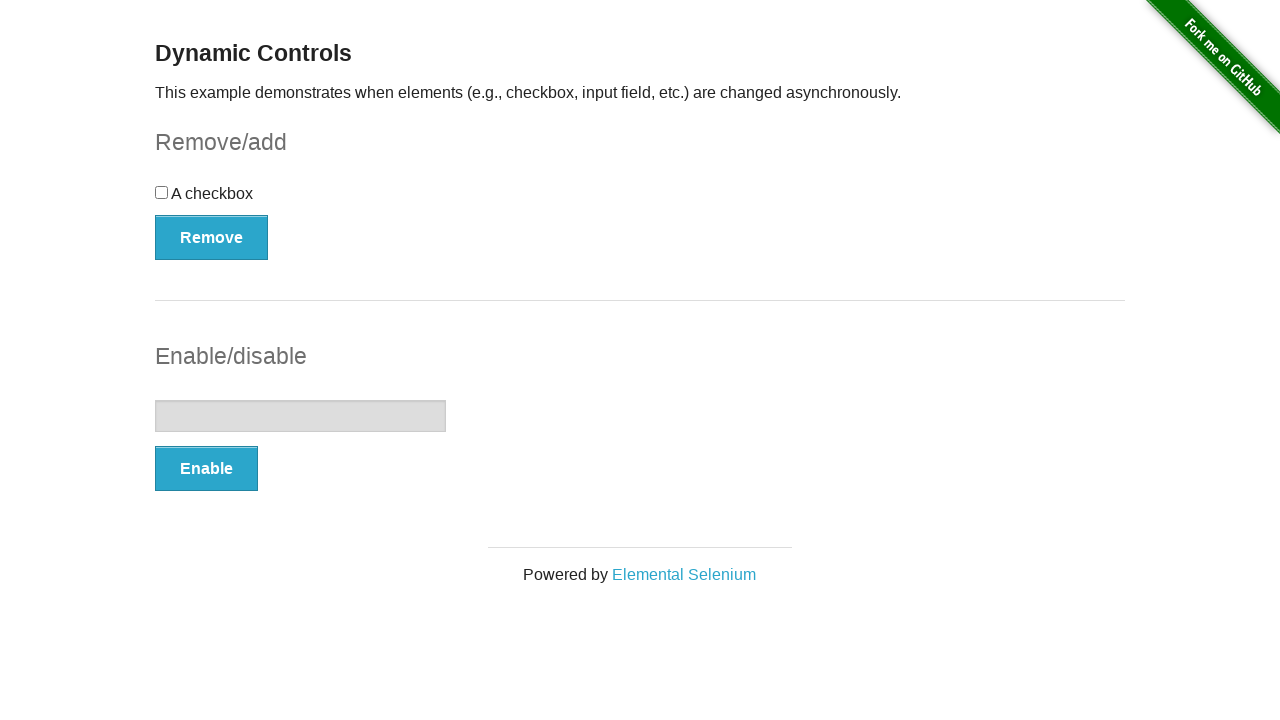

Clicked Remove button on dynamic controls page at (212, 237) on xpath=//button[text()='Remove']
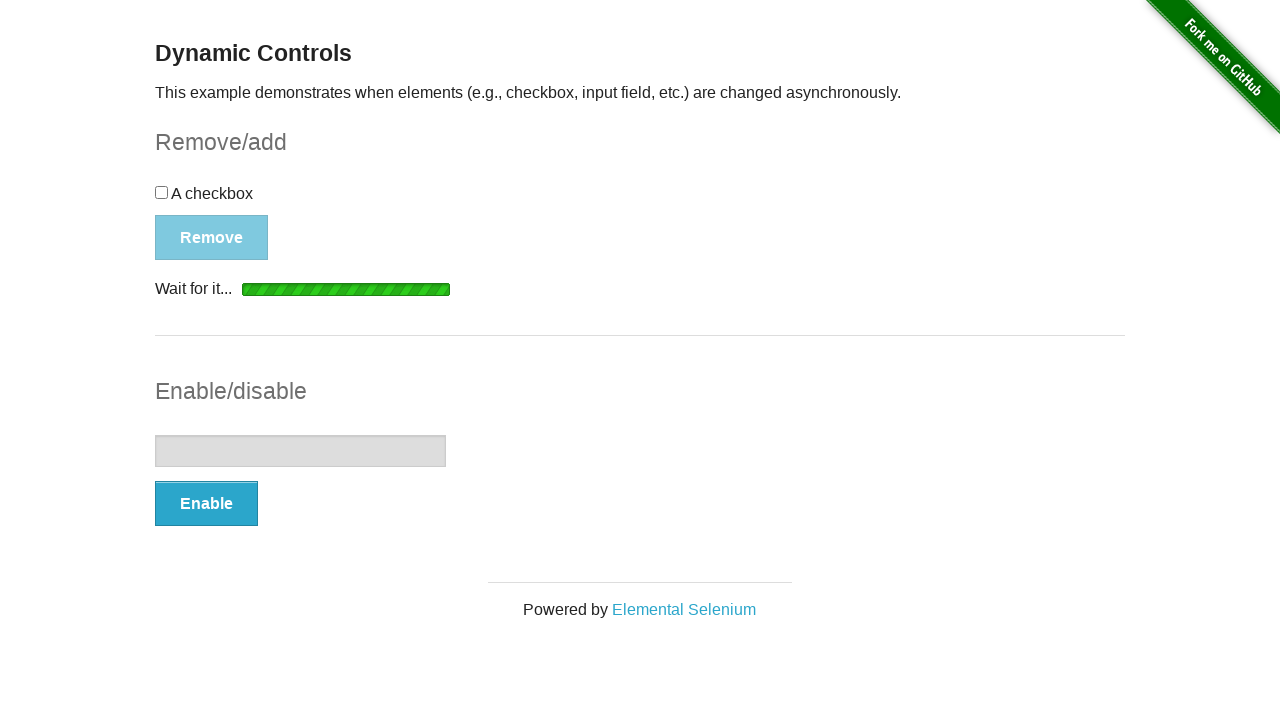

Waited for and found 'It's gone!' message after removing control
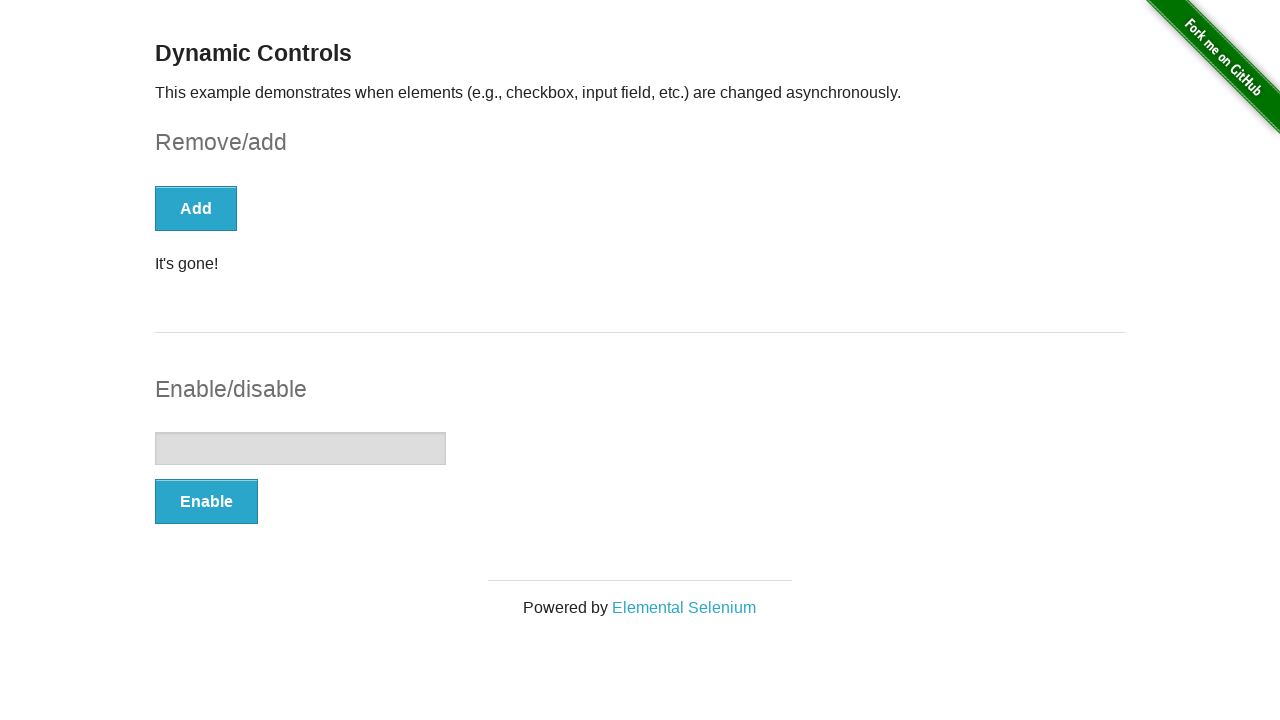

Verified 'It's gone!' message is visible
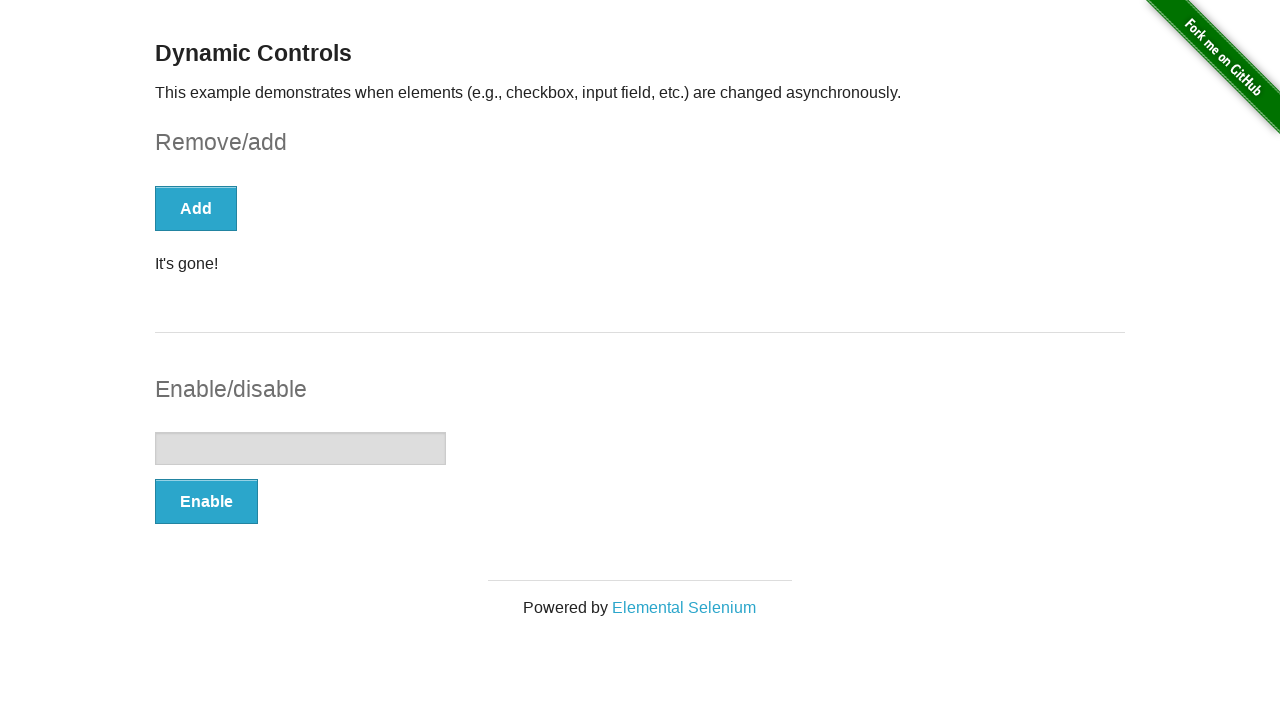

Clicked Add button to restore control at (196, 208) on xpath=//*[text()='Add']
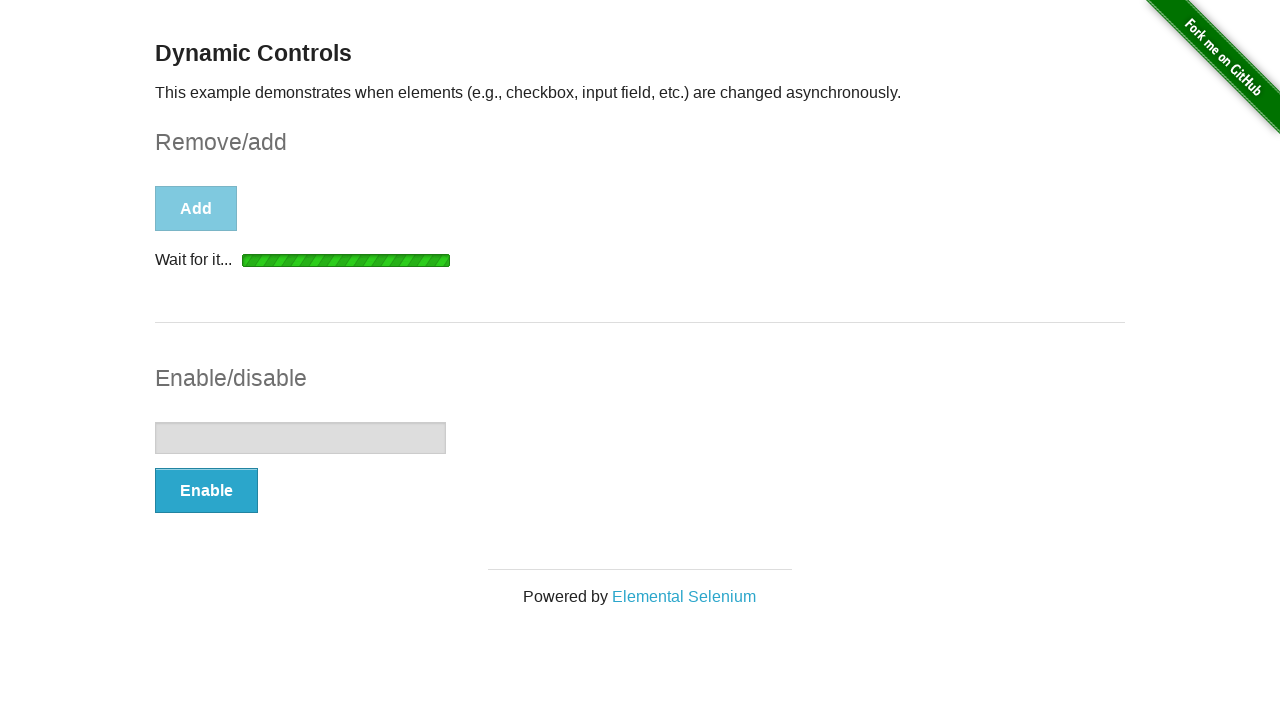

Waited for and found message element after adding control back
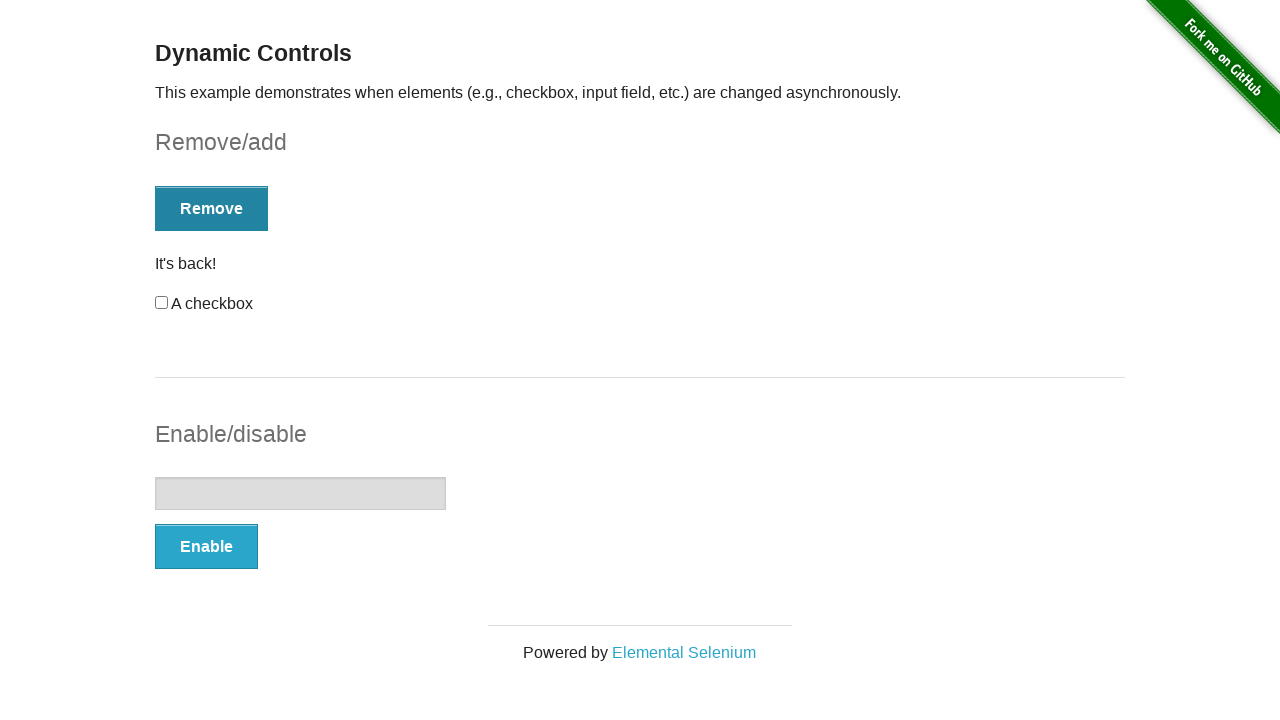

Verified 'It's back!' message is visible
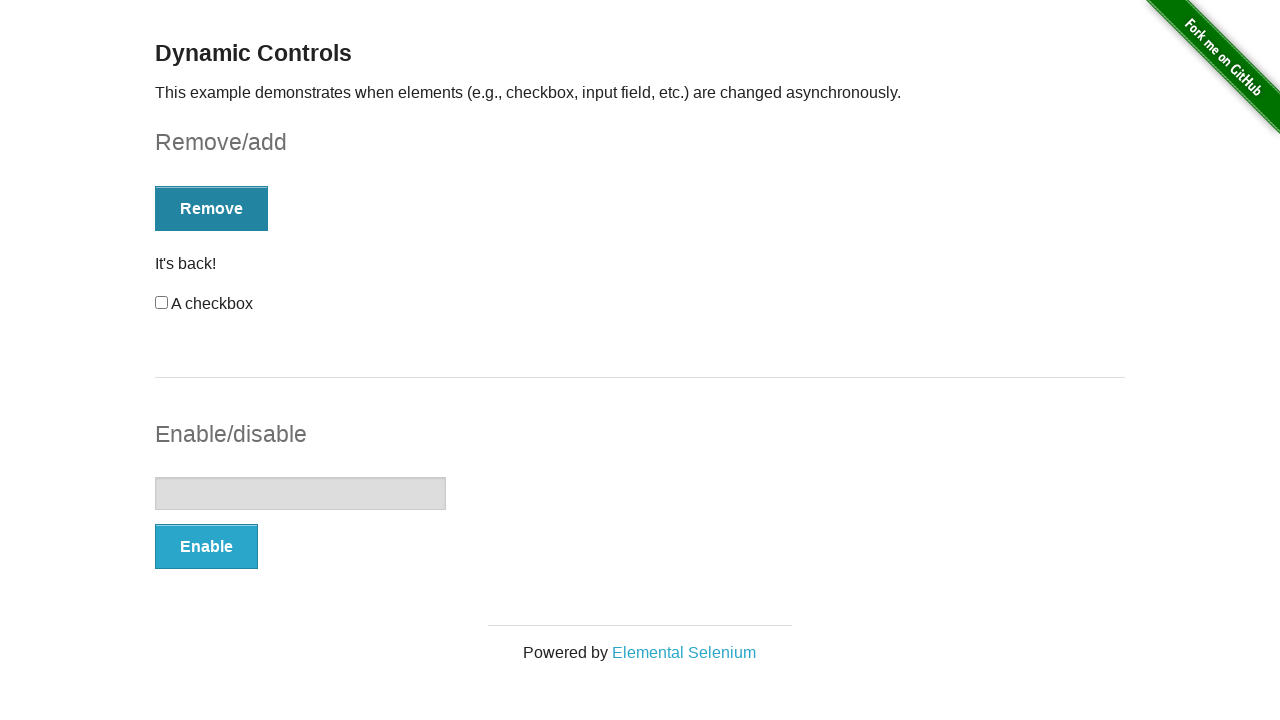

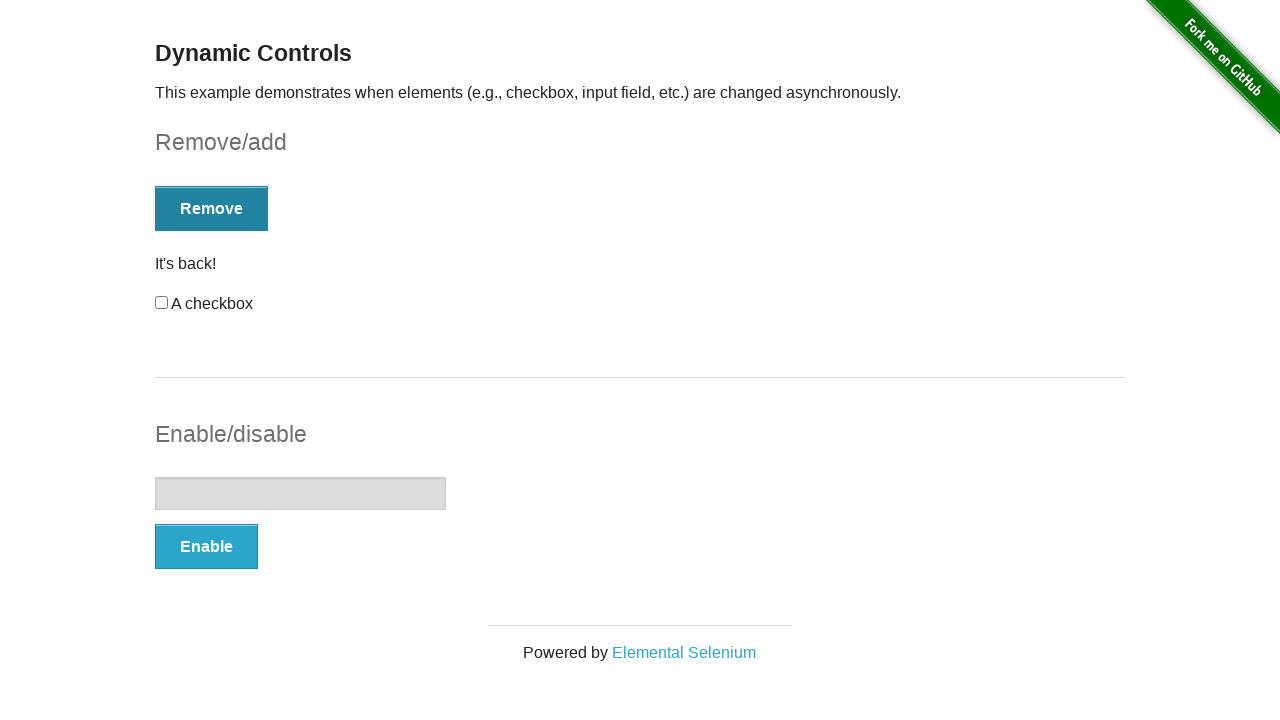